Tests clicking on a design course card element on the Skillfactory courses page

Starting URL: https://skillfactory.ru/courses/design

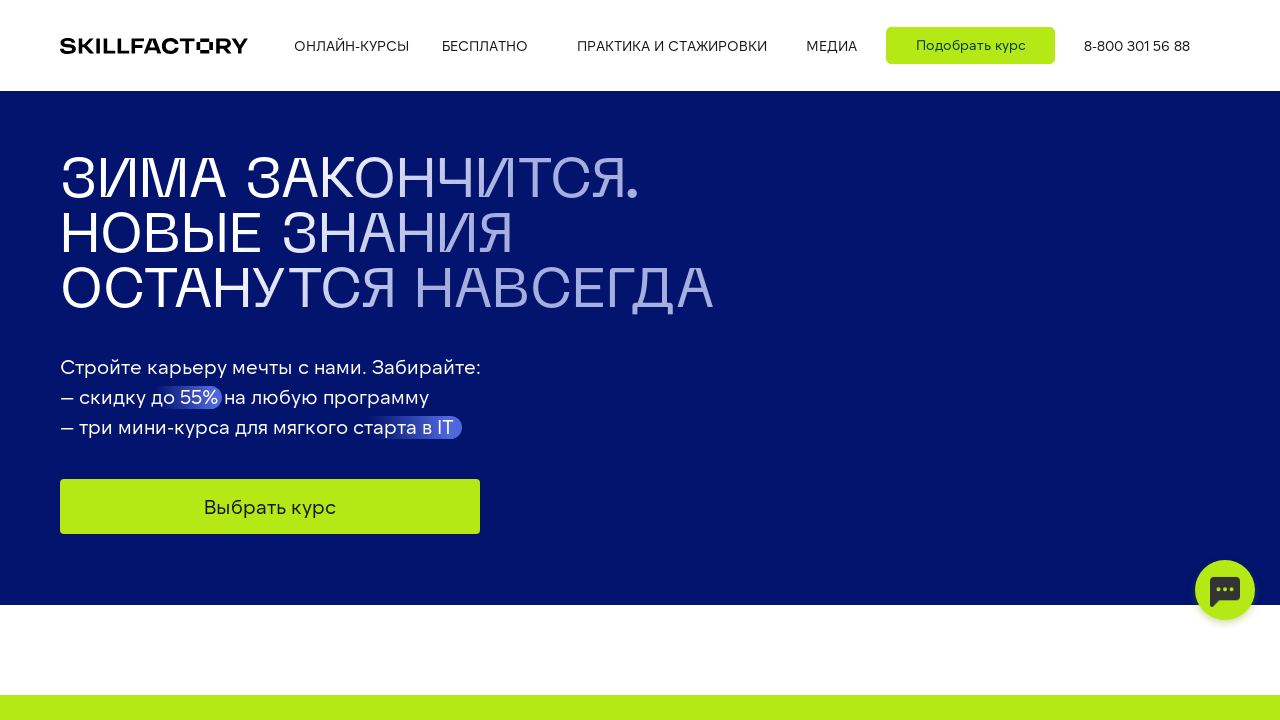

Navigated to Skillfactory design courses page
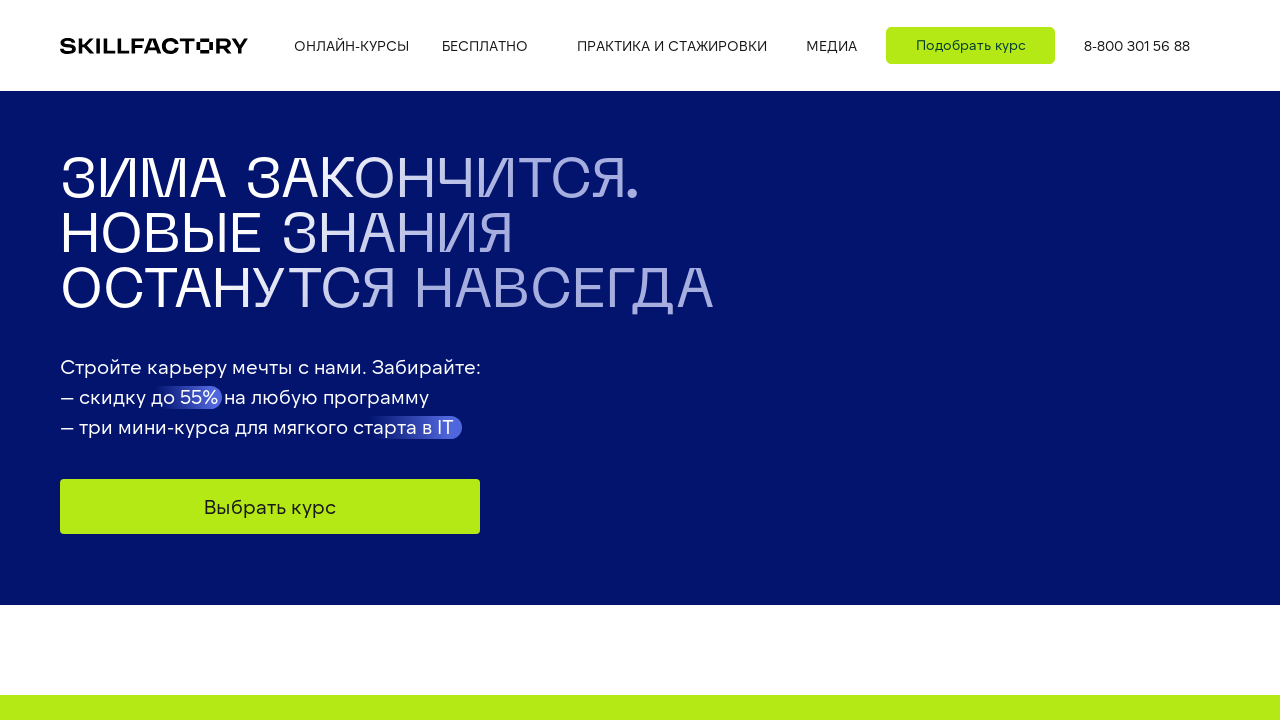

Clicked on the design course card element at (650, 360) on #Type-5-black > div.card__image-top > div.card__additional-img
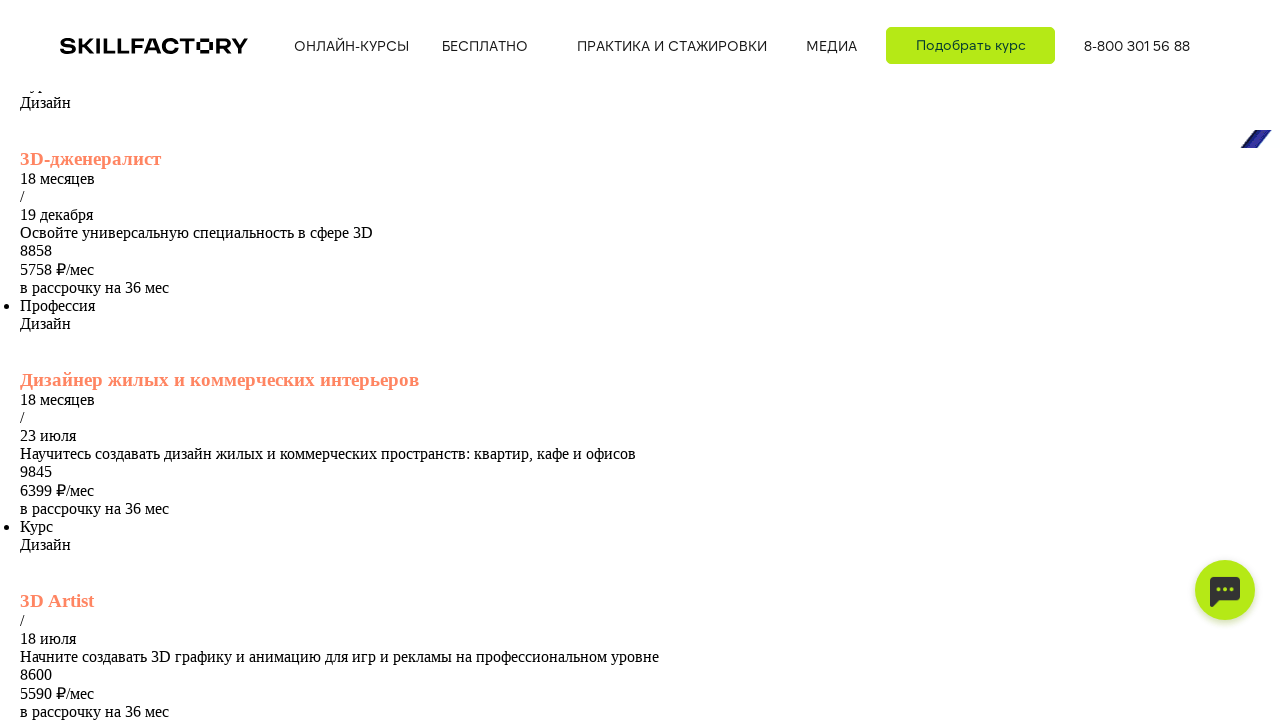

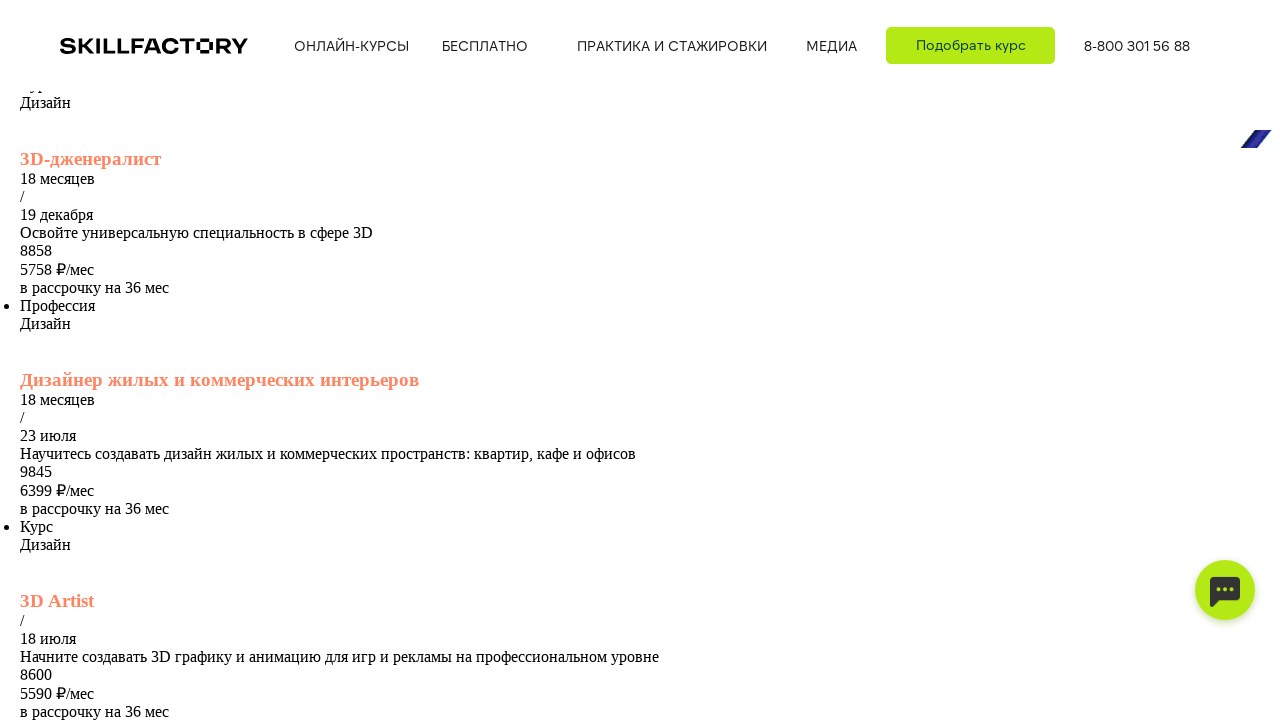